Tests filling out a complete registration form with personal details, date of birth, subjects, hobbies, address, and state/city selection, then submitting the form

Starting URL: https://demoqa.com/automation-practice-form

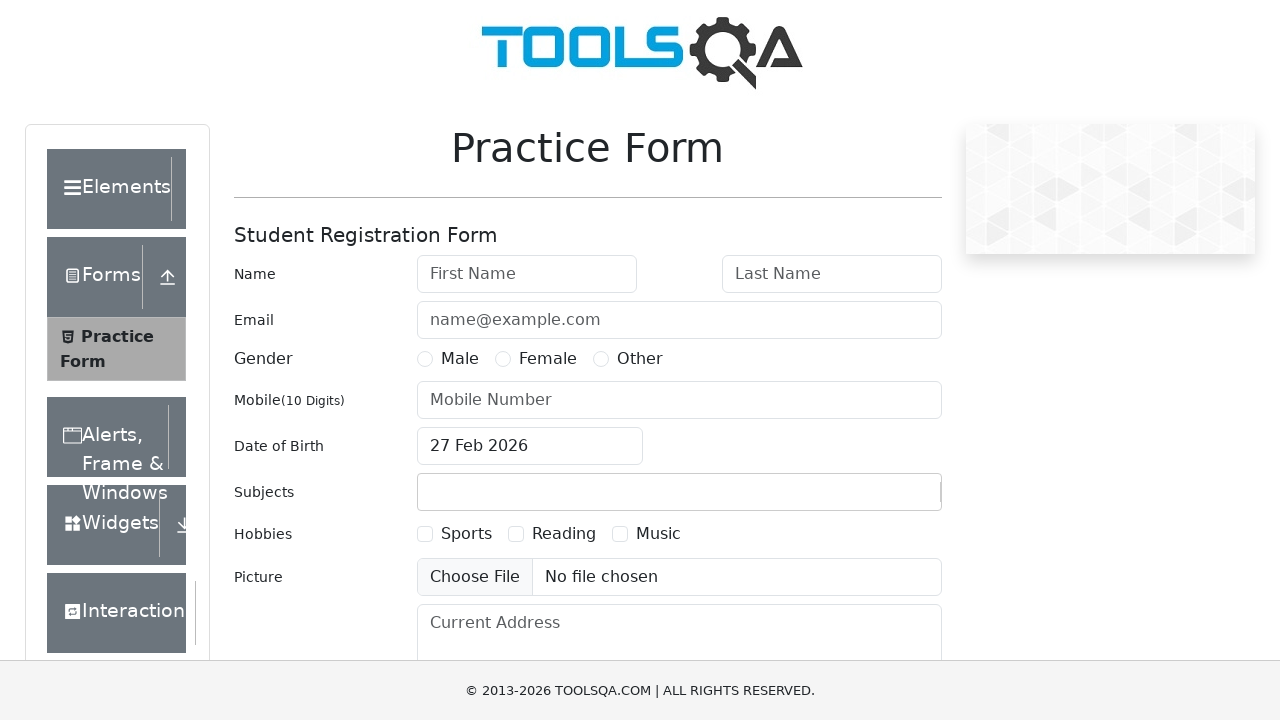

Clicked on first name input field at (527, 274) on #firstName
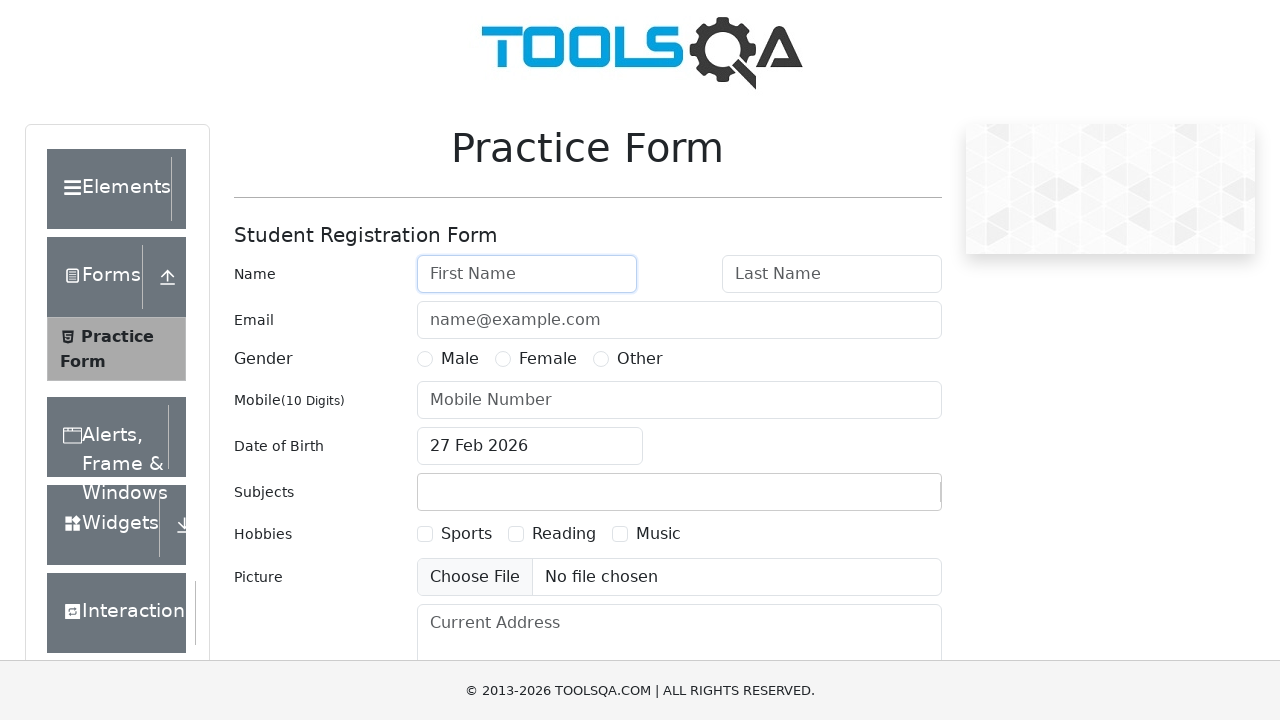

Filled first name field with 'Peter' on #firstName
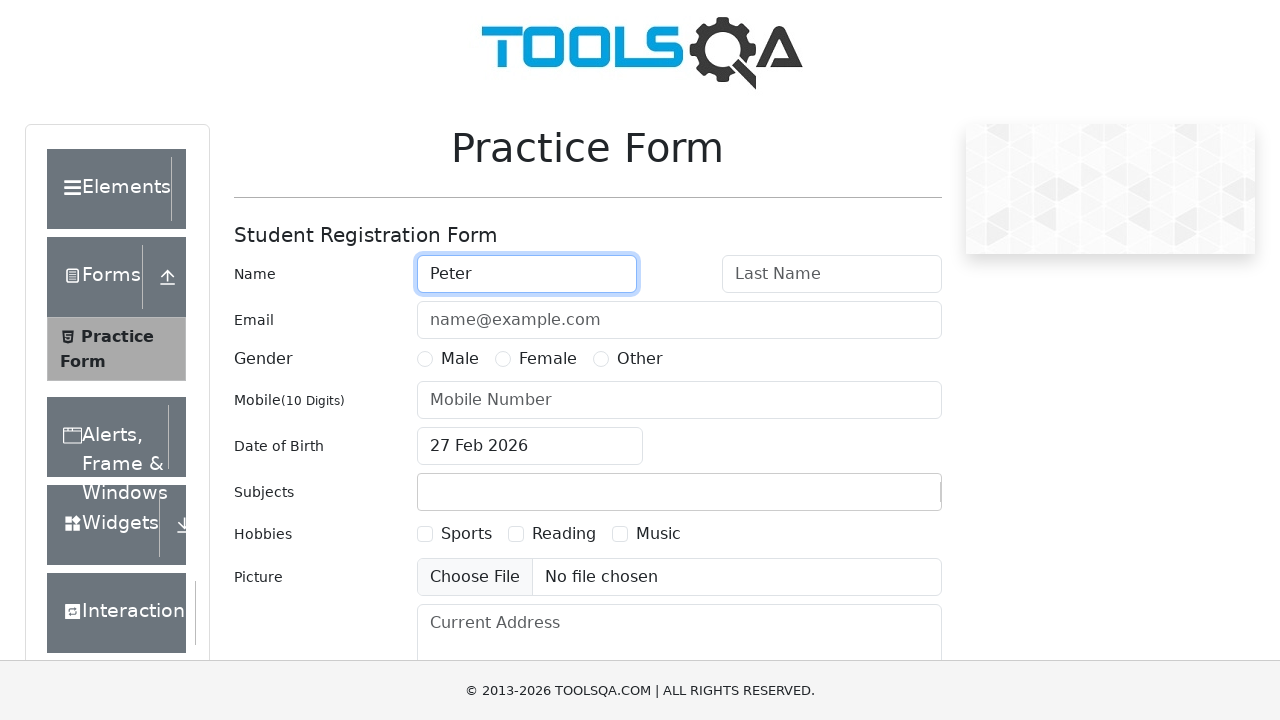

Clicked on last name input field at (832, 274) on #lastName
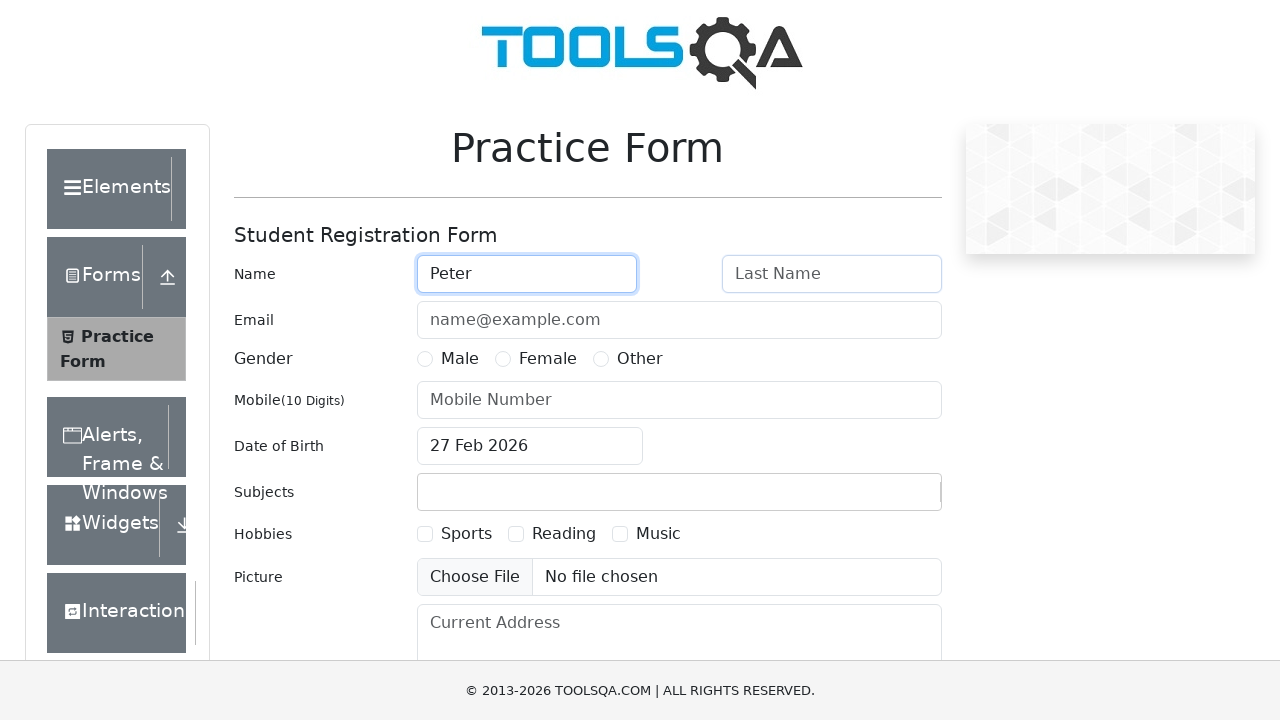

Filled last name field with 'Ivanov' on #lastName
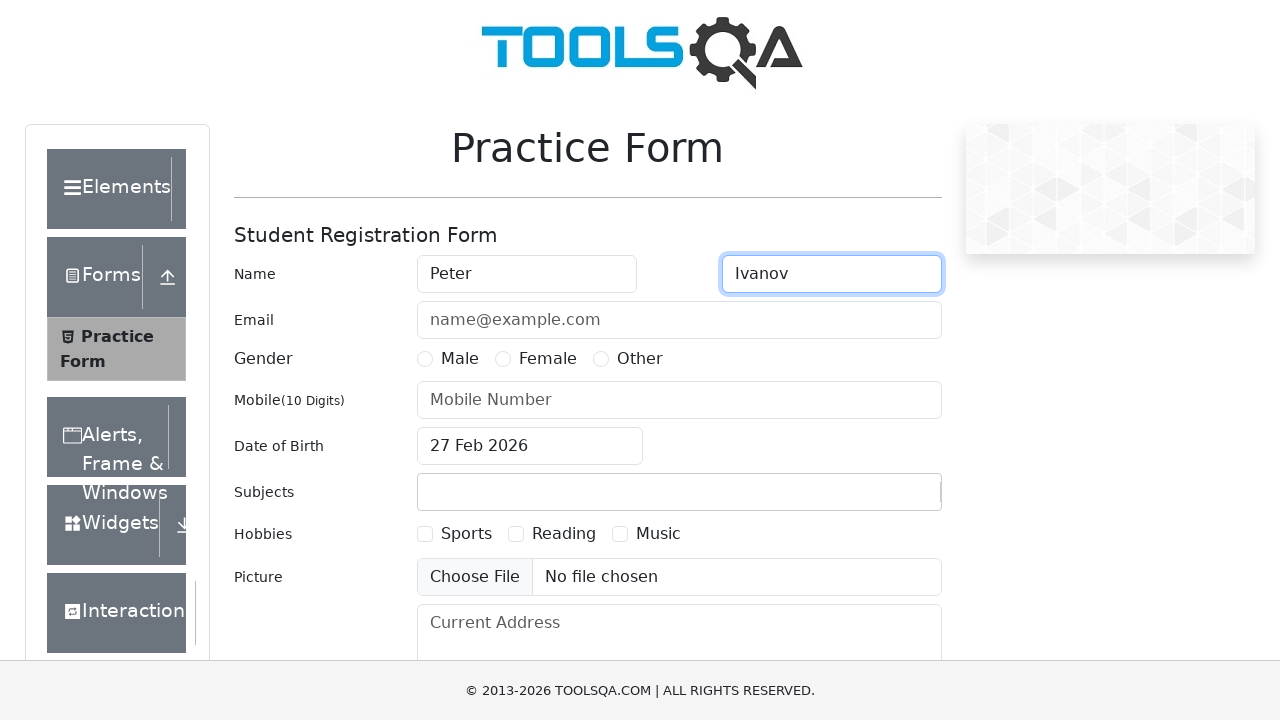

Clicked on email input field at (679, 320) on #userEmail
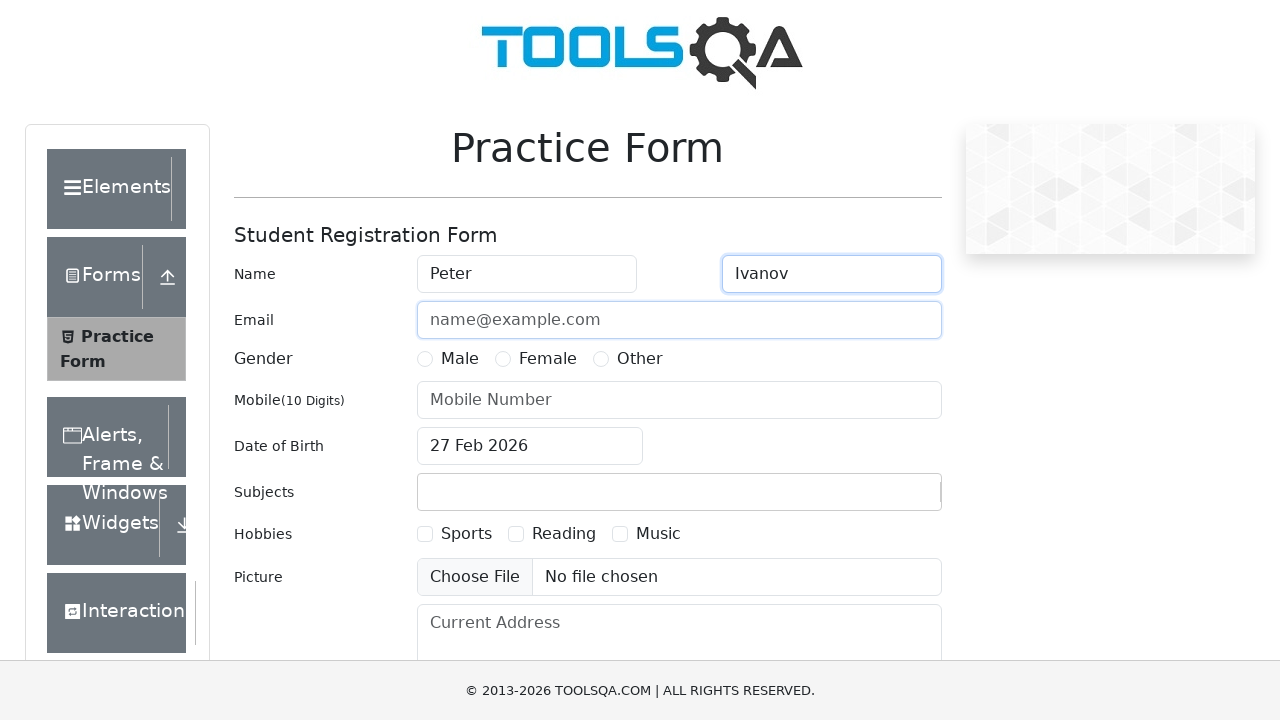

Filled email field with 'a@a.ru' on #userEmail
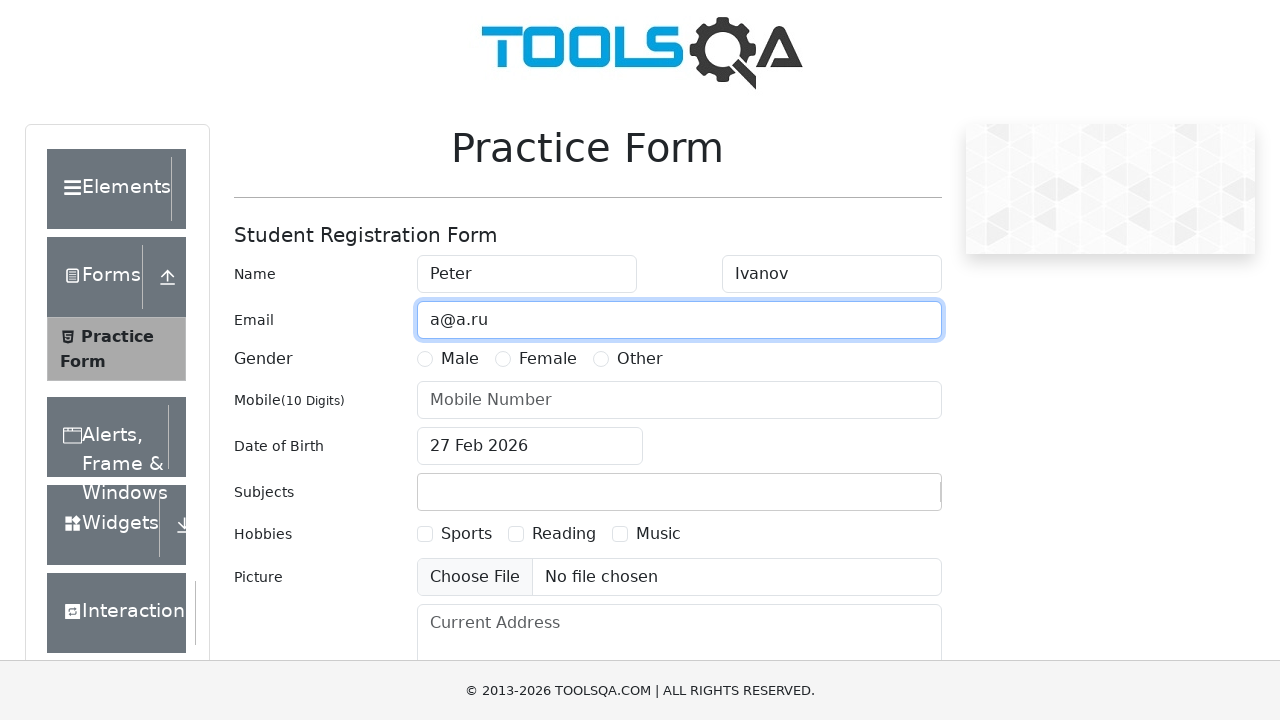

Selected Male gender option at (460, 359) on [for='gender-radio-1']
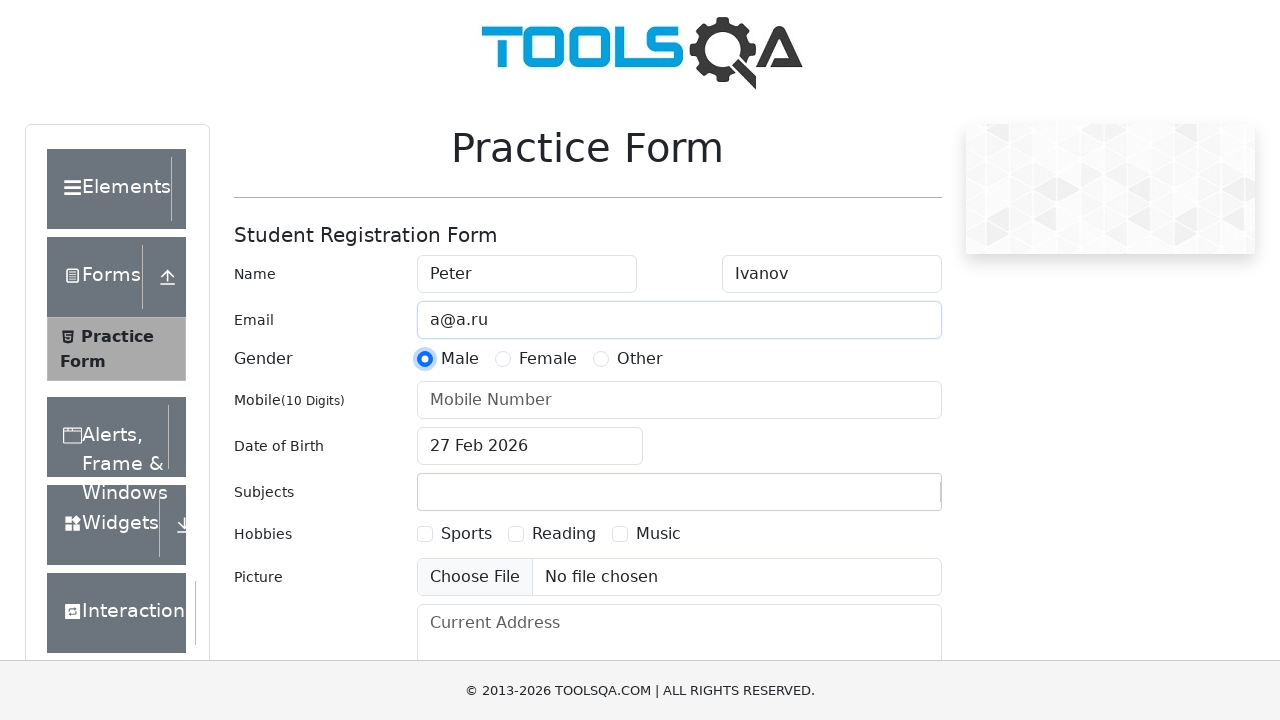

Clicked on mobile number input field at (679, 400) on #userNumber
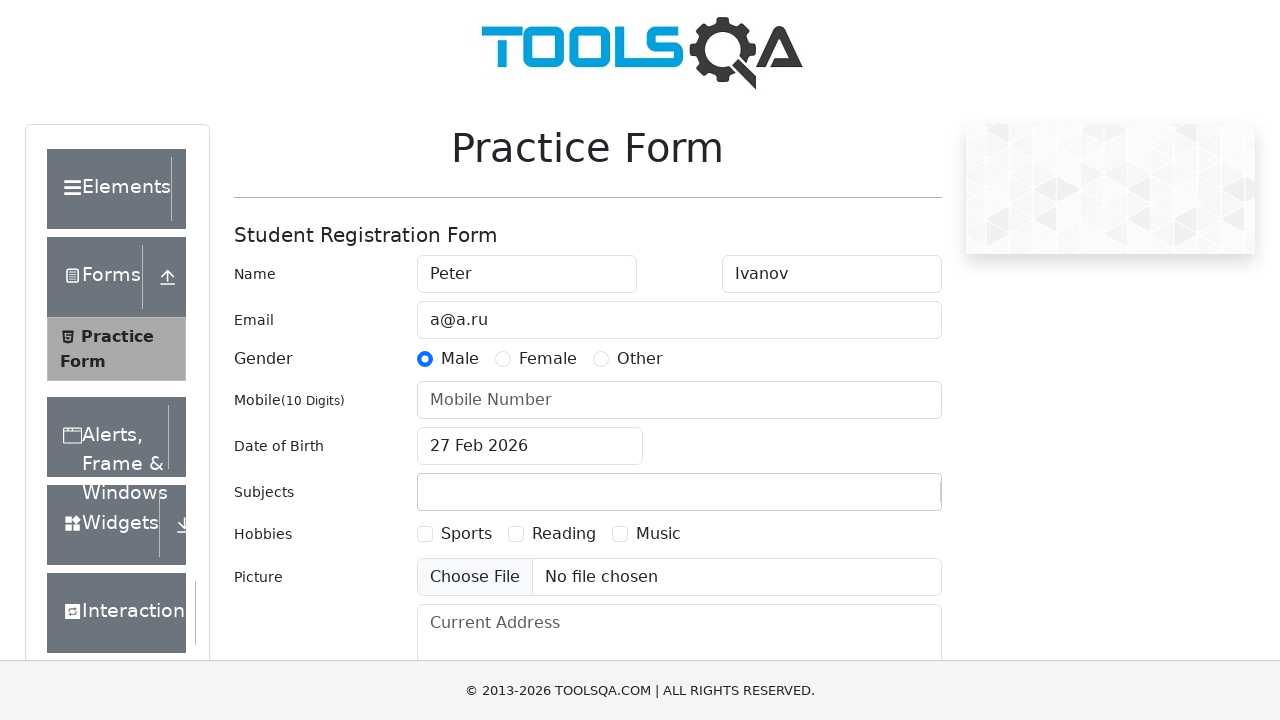

Filled mobile number field with '1234567890' on #userNumber
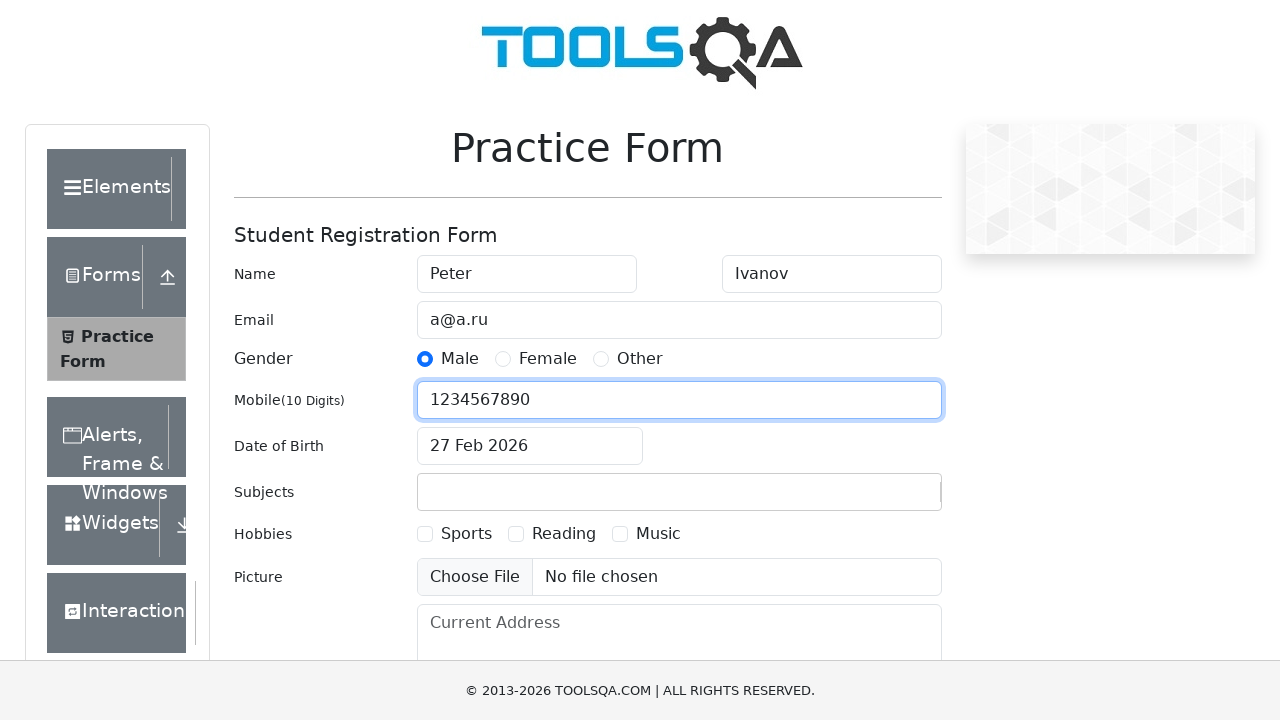

Clicked on date of birth input field at (530, 446) on #dateOfBirthInput
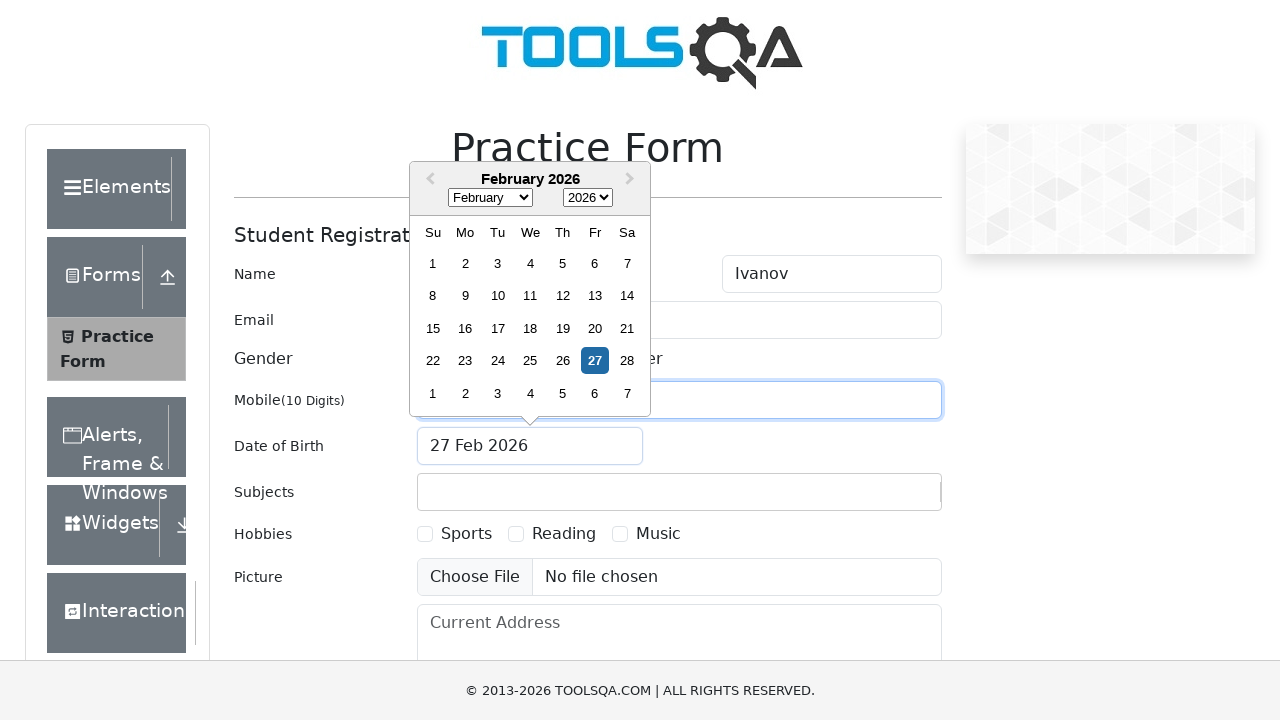

Selected November in date picker month dropdown on .react-datepicker__month-select
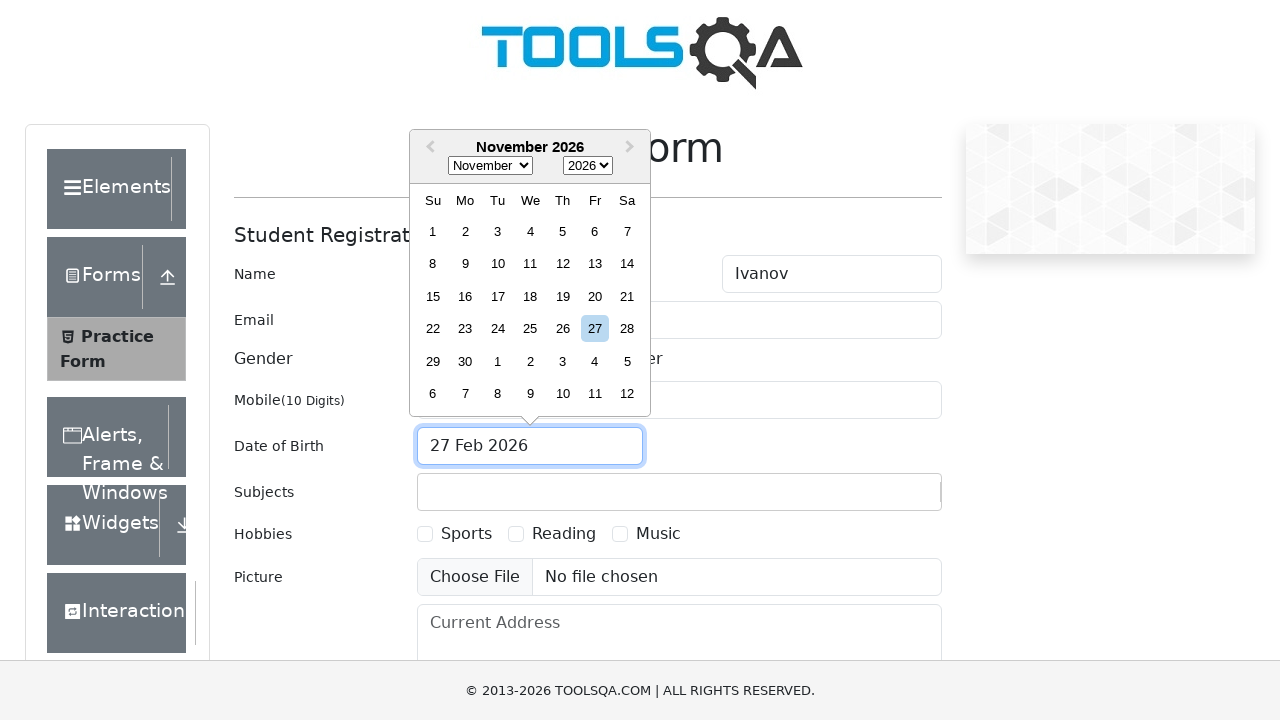

Selected 1985 in date picker year dropdown on .react-datepicker__year-select
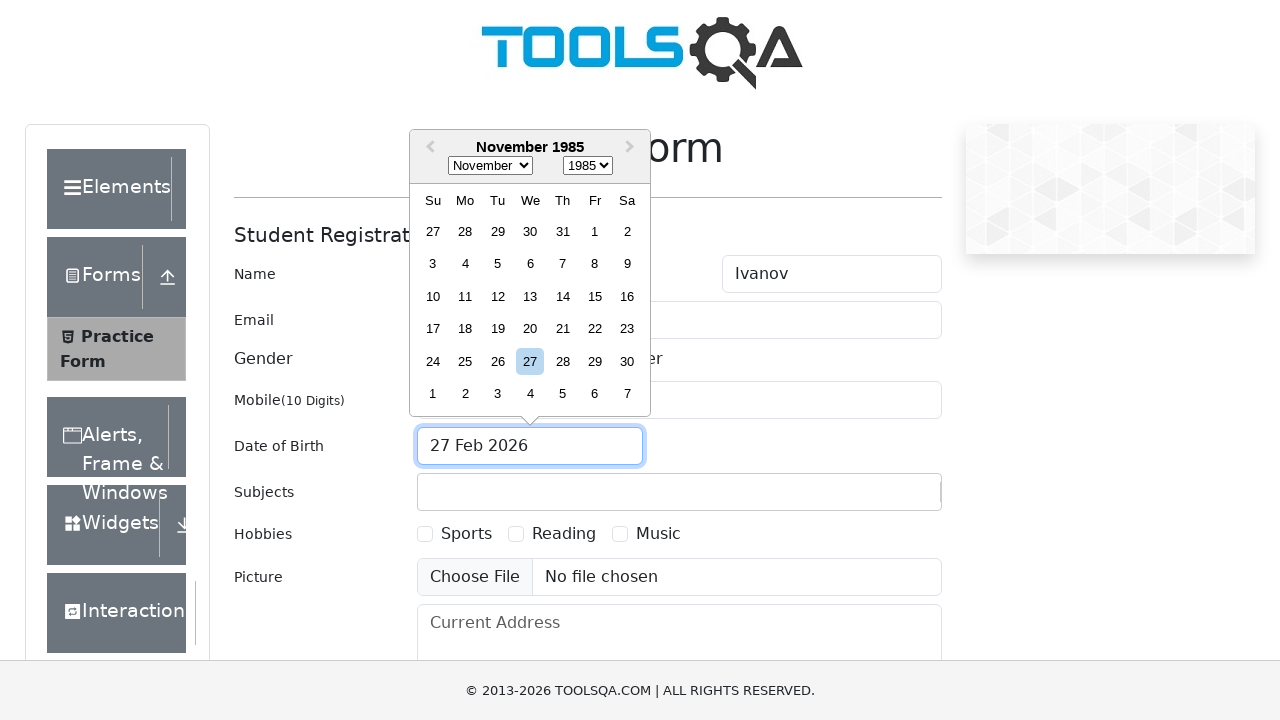

Selected day 15 in date picker (November 15, 1985) at (595, 296) on xpath=//div[@aria-label='Choose Friday, November 15th, 1985']
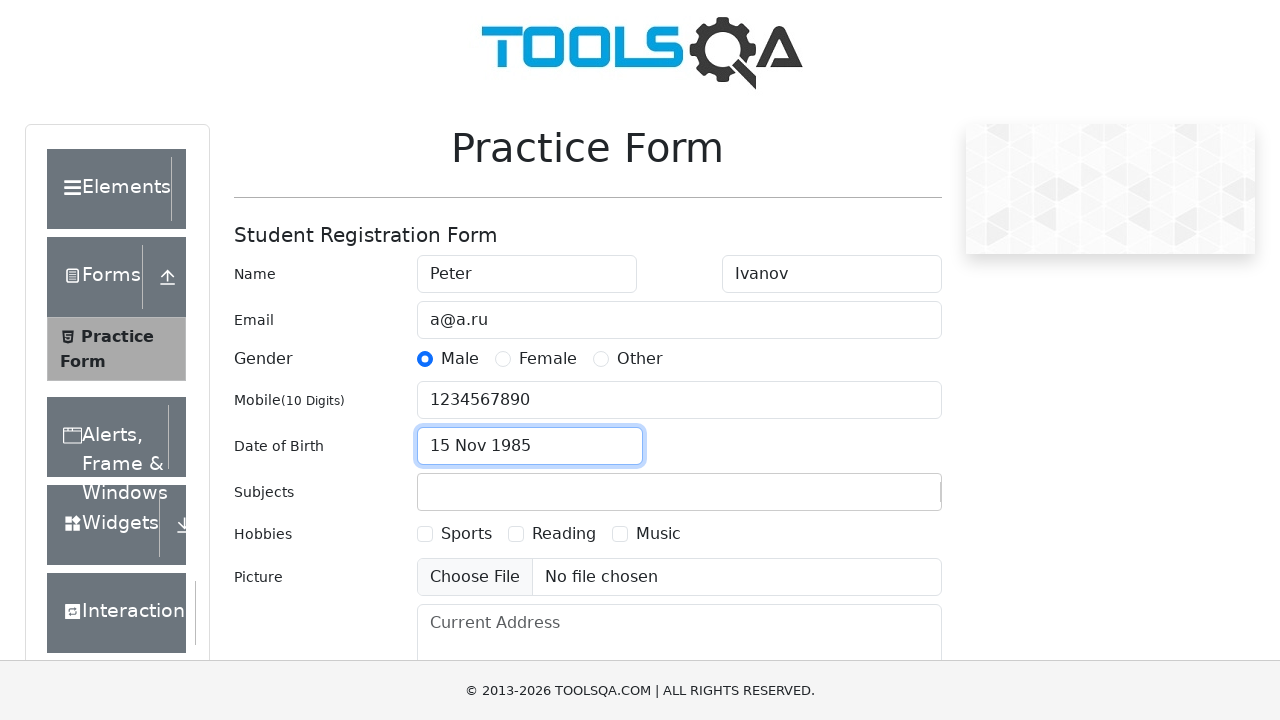

Clicked on subjects input field at (430, 492) on #subjectsInput
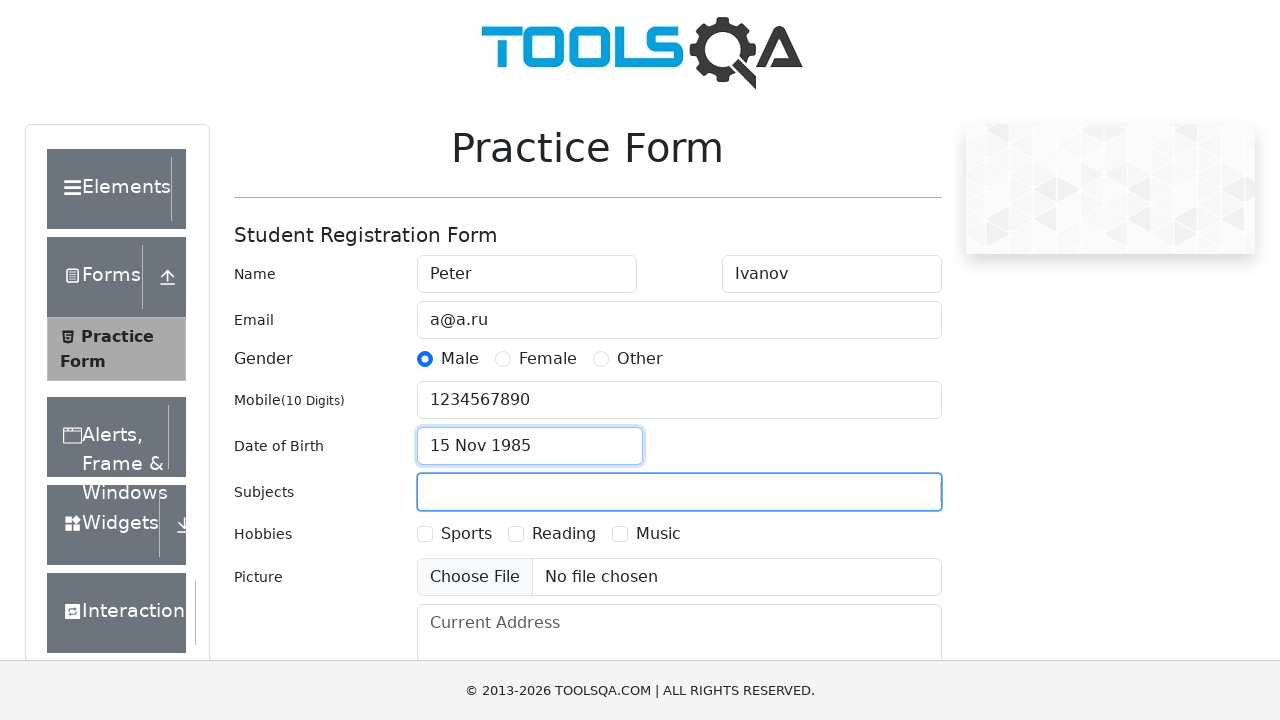

Filled subjects field with 'Maths' on #subjectsInput
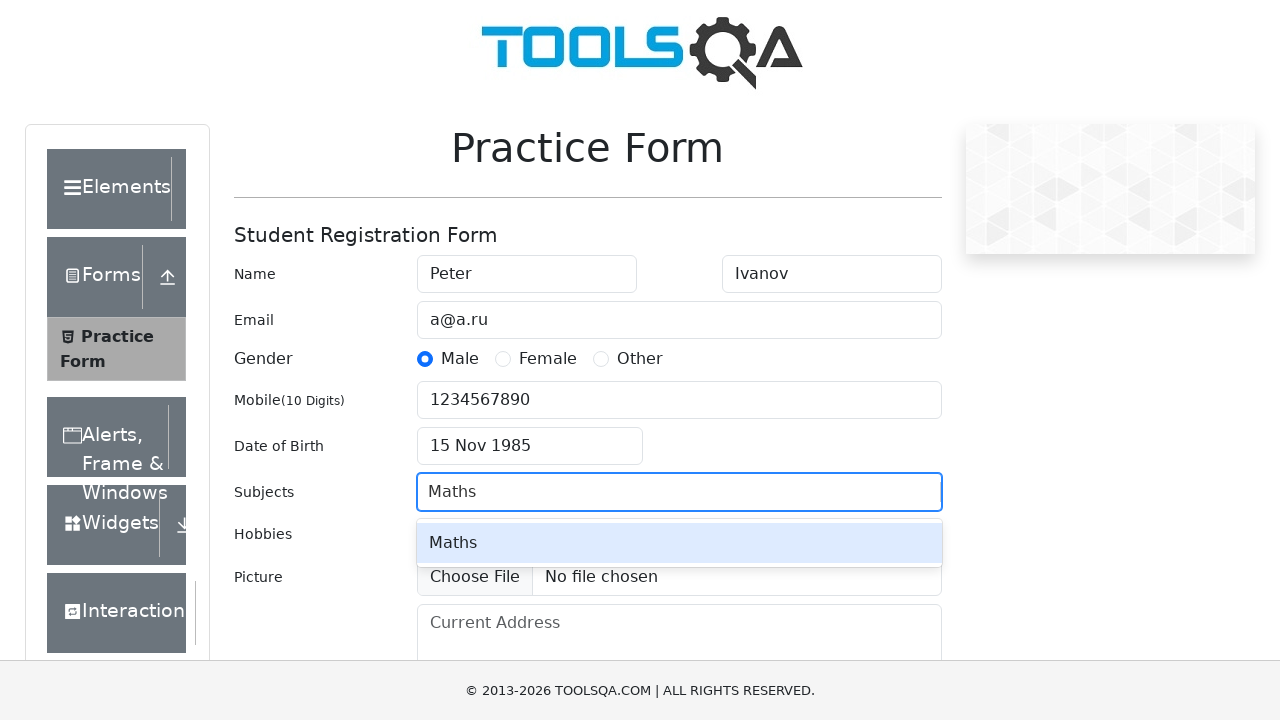

Selected Maths from subjects dropdown at (679, 543) on #react-select-2-option-0
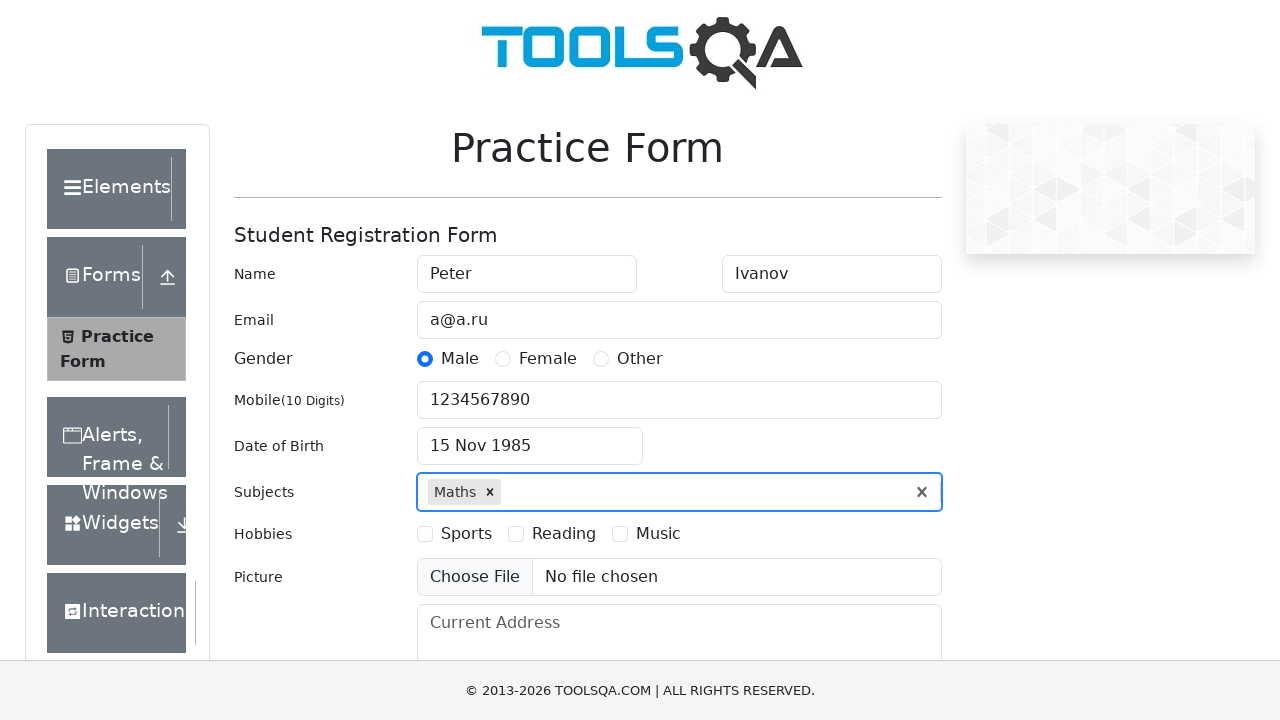

Selected Sports hobby checkbox at (466, 534) on [for='hobbies-checkbox-1']
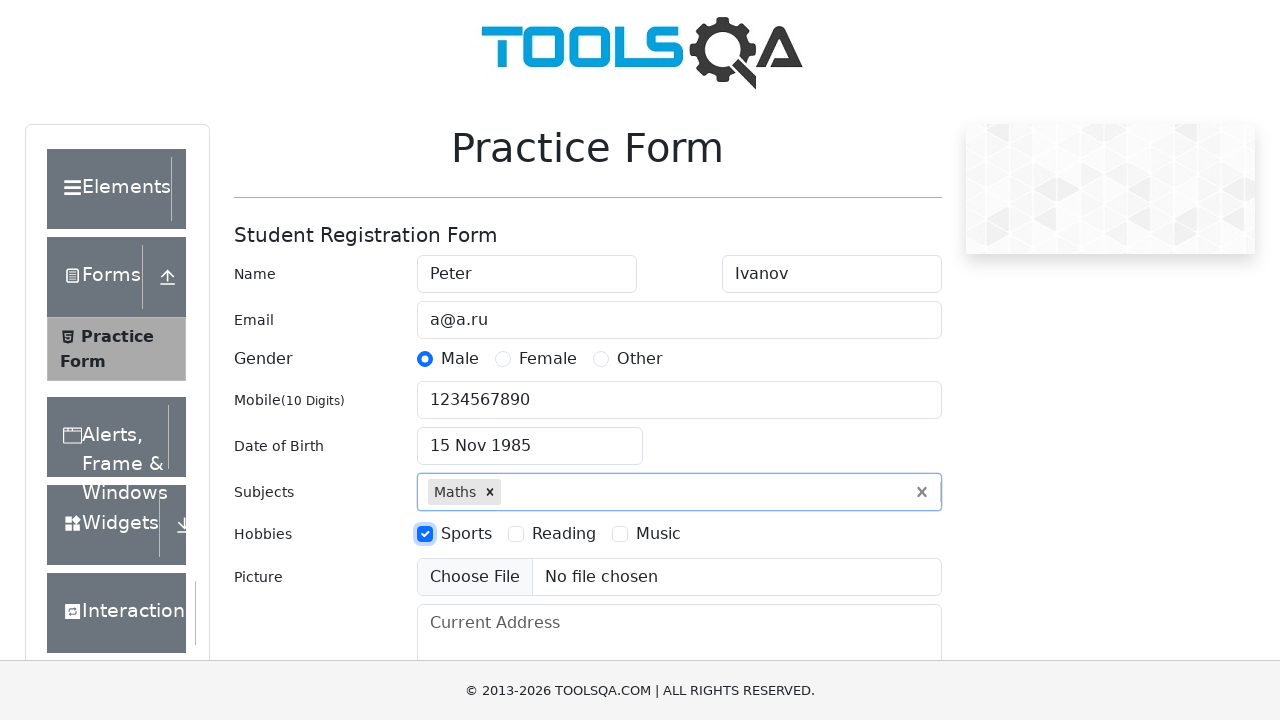

Clicked on current address input field at (679, 654) on #currentAddress
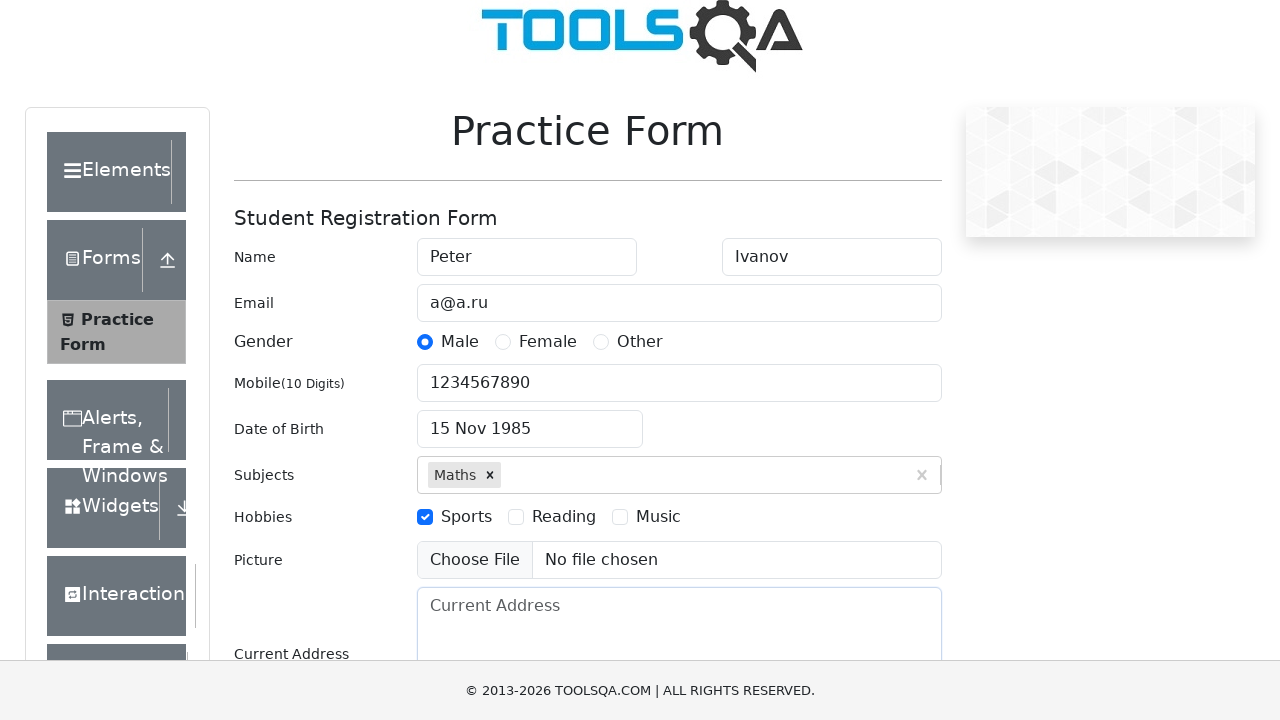

Filled current address field with 'CA, San Francisco, 17 avn, 1' on #currentAddress
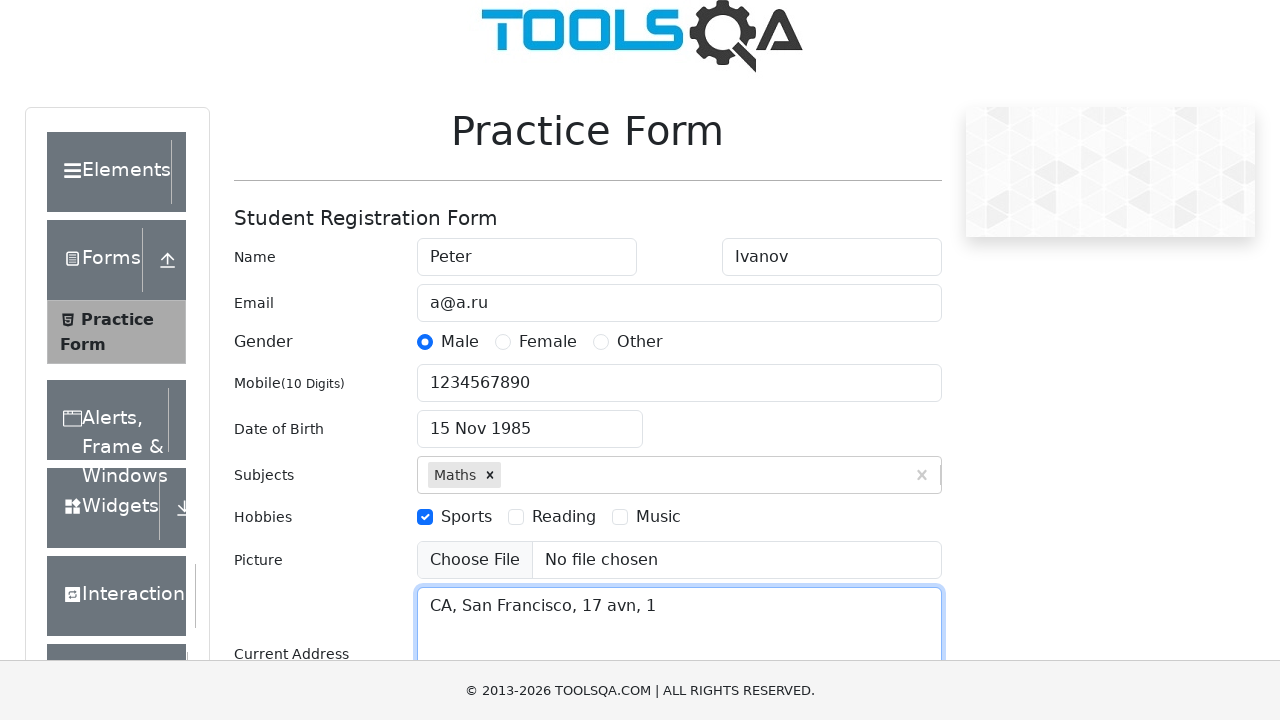

Filled state search field with 'NCR' on #react-select-3-input
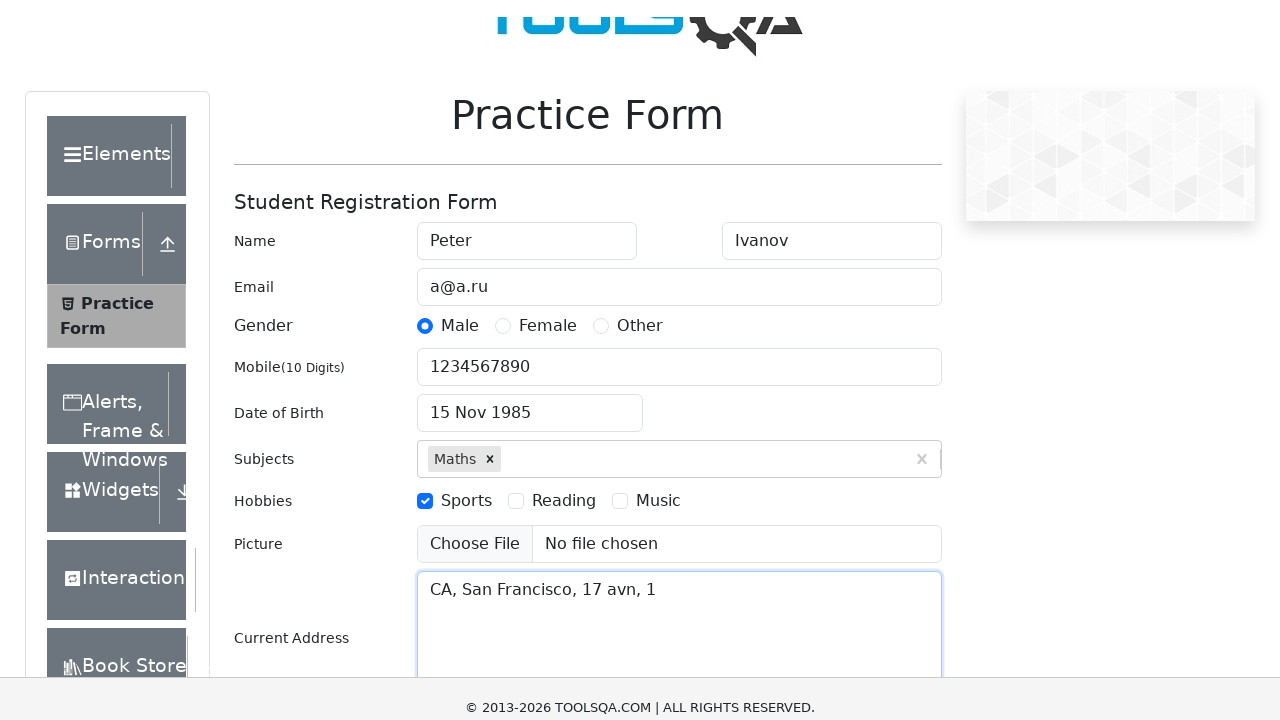

Selected NCR state from dropdown at (527, 688) on #react-select-3-option-0
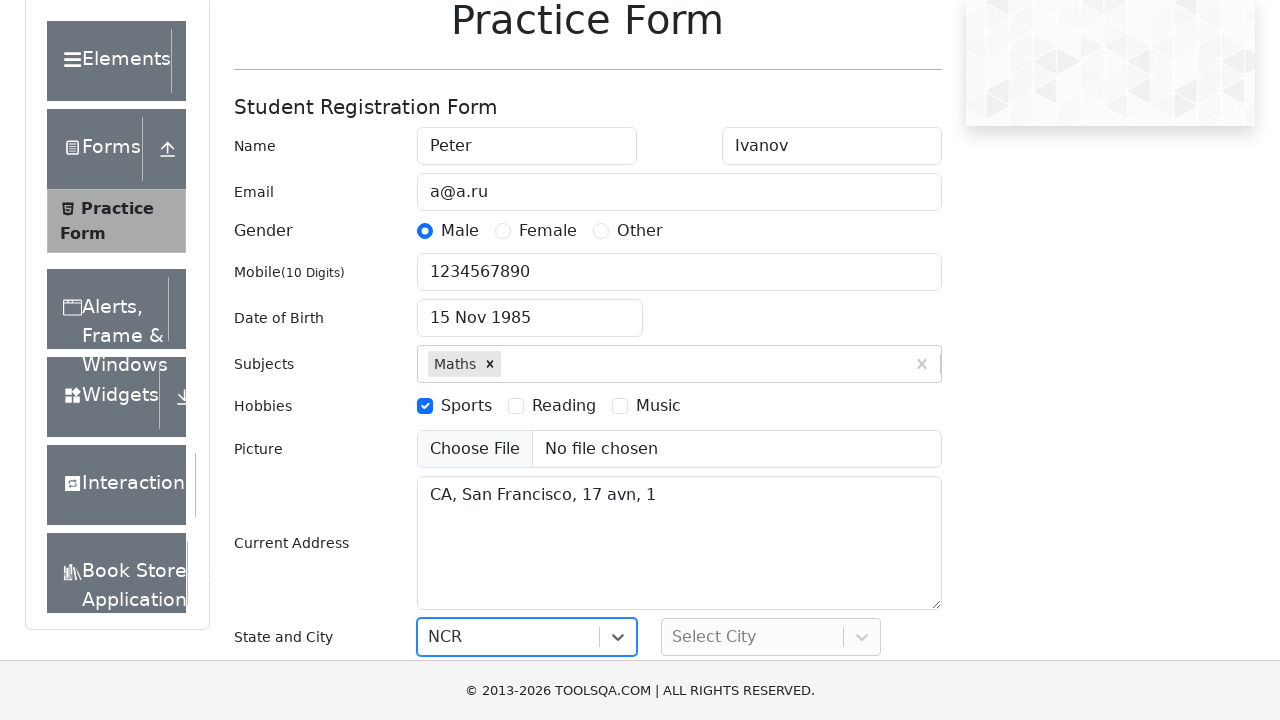

Filled city search field with 'Delhi' on #react-select-4-input
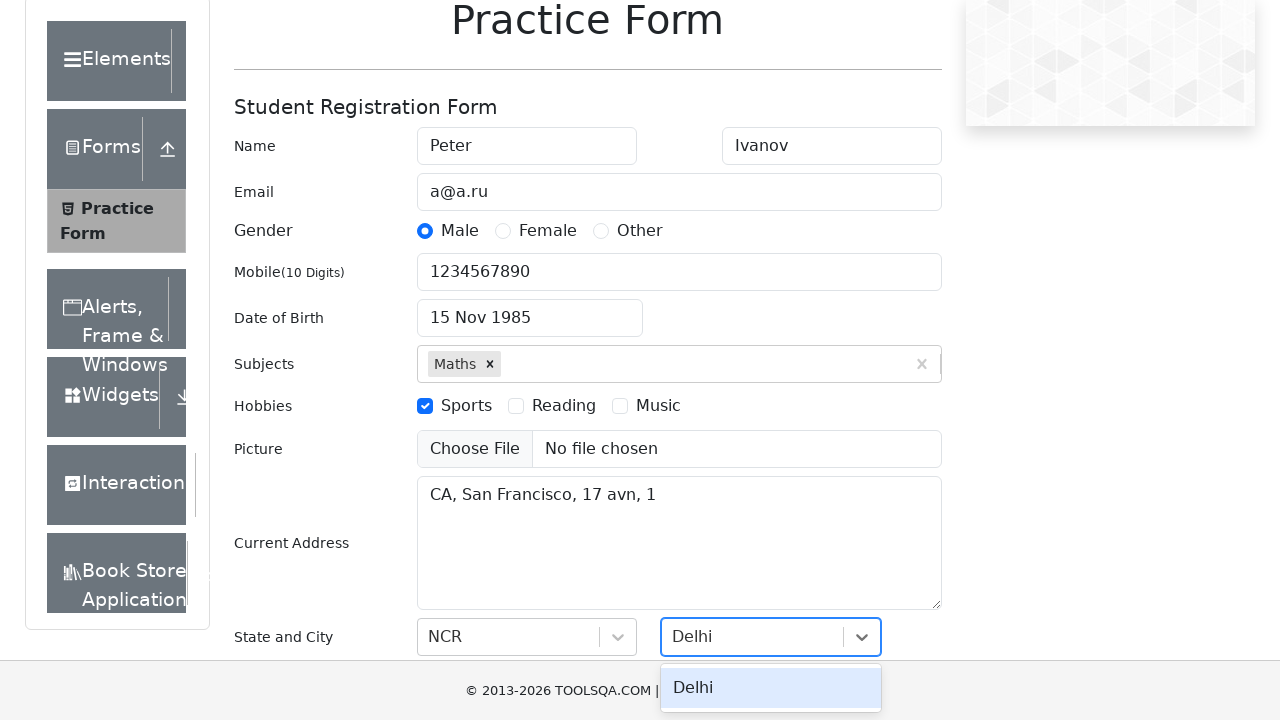

Selected Delhi city from dropdown at (771, 688) on #react-select-4-option-0
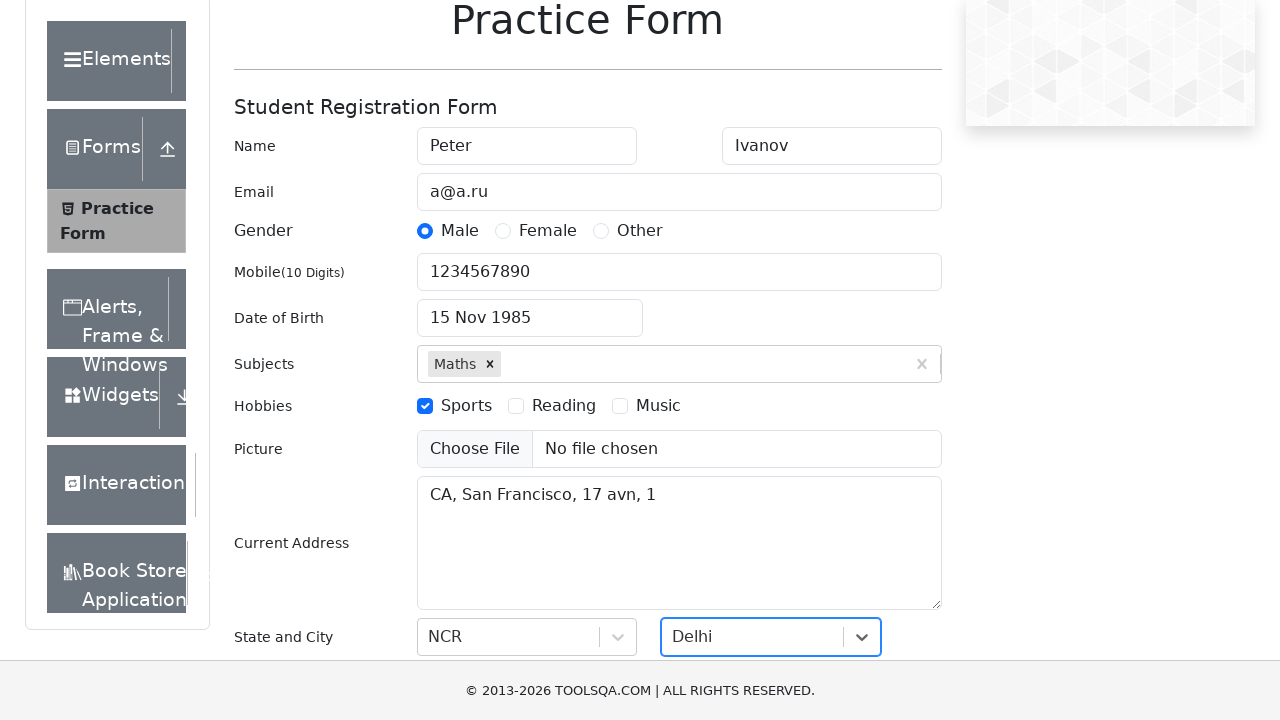

Clicked submit button to submit registration form
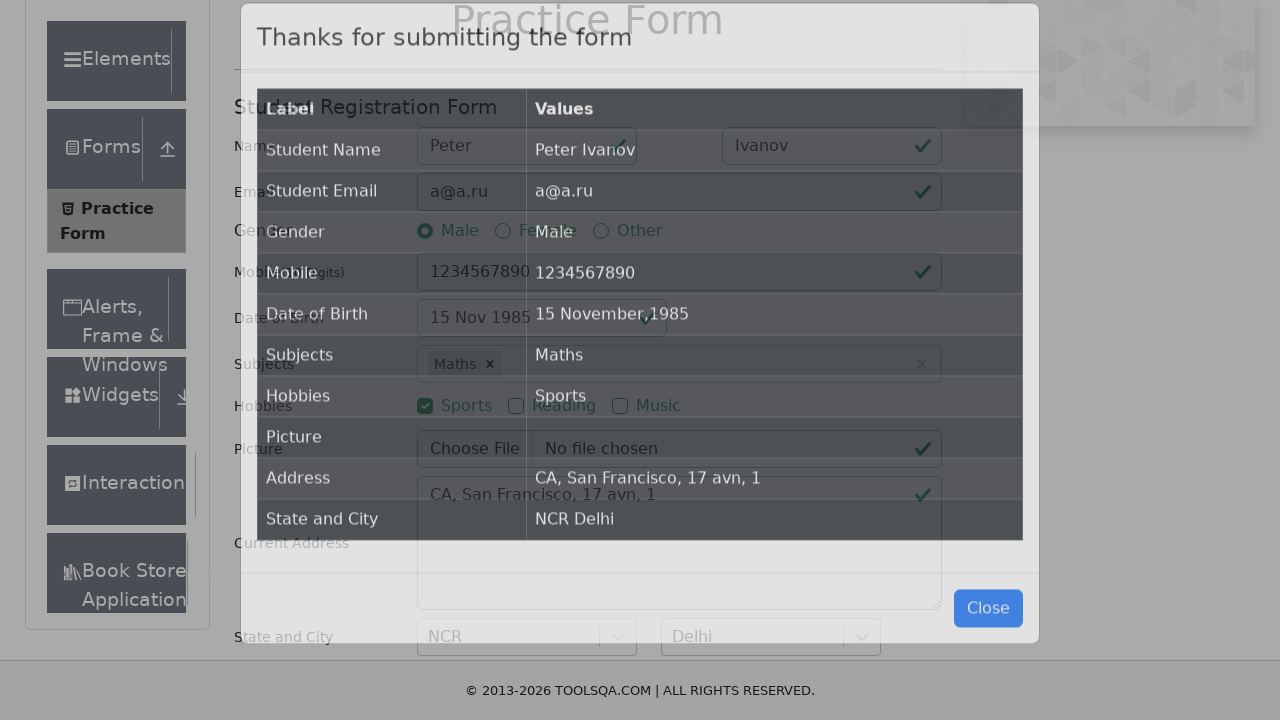

Form submission confirmed - results table appeared
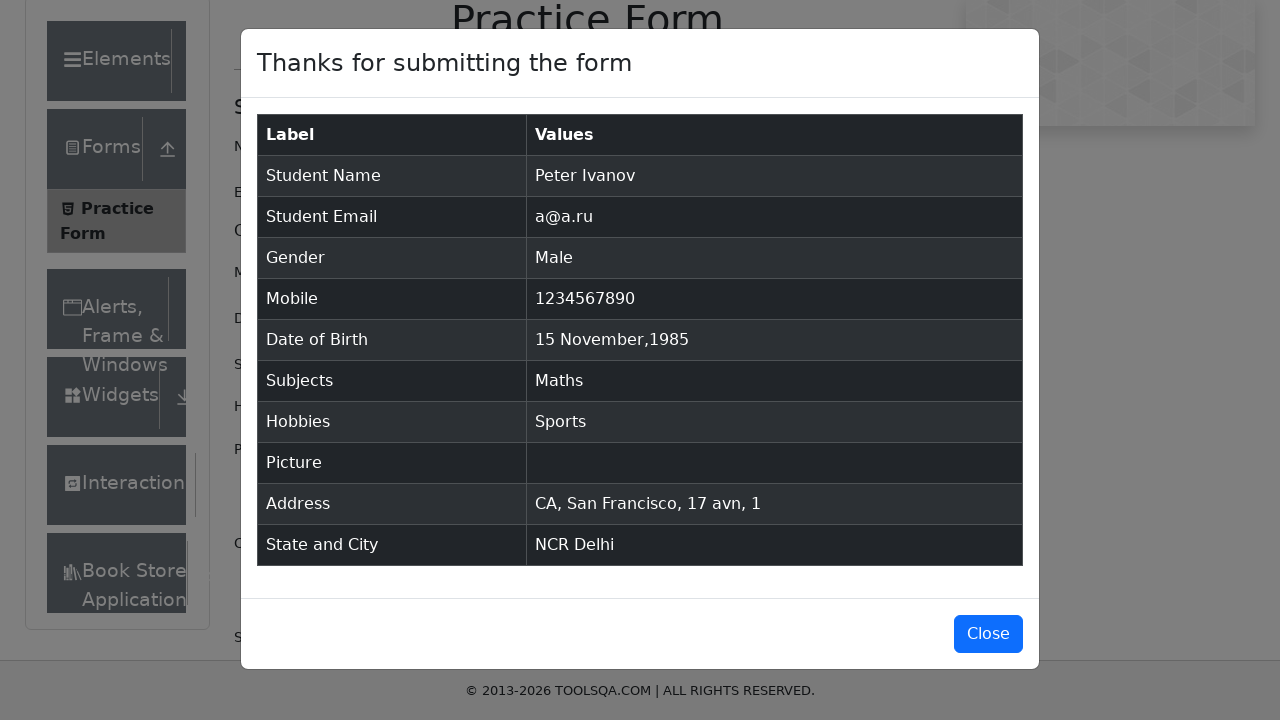

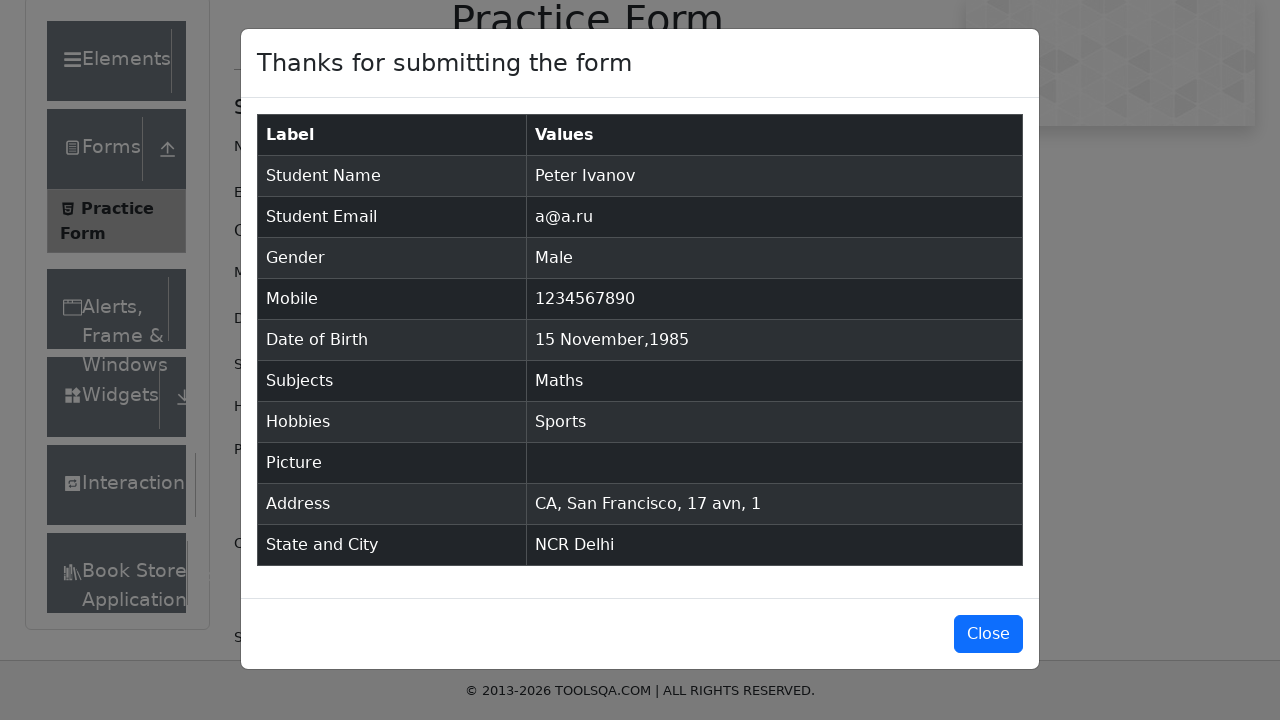